Tests drag and drop functionality on the jQuery UI demo page by dragging a draggable element onto a droppable target area.

Starting URL: https://jqueryui.com/droppable/

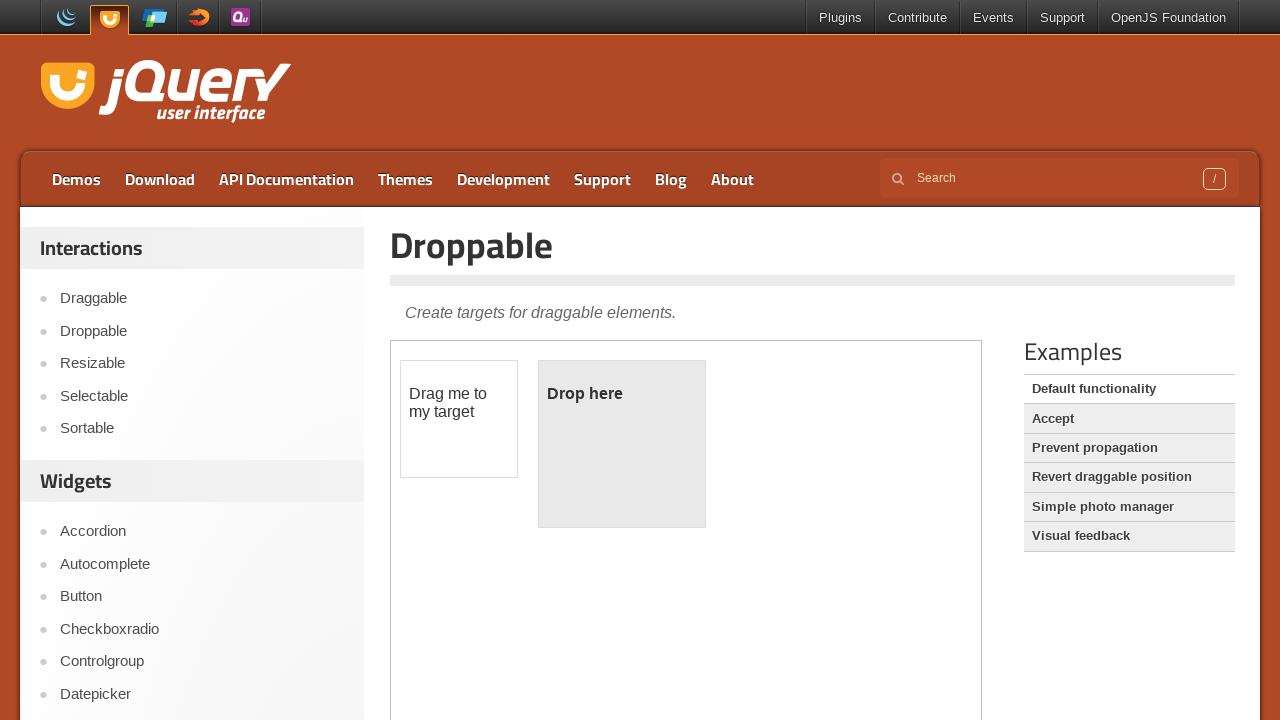

Waited for demo iframe to load
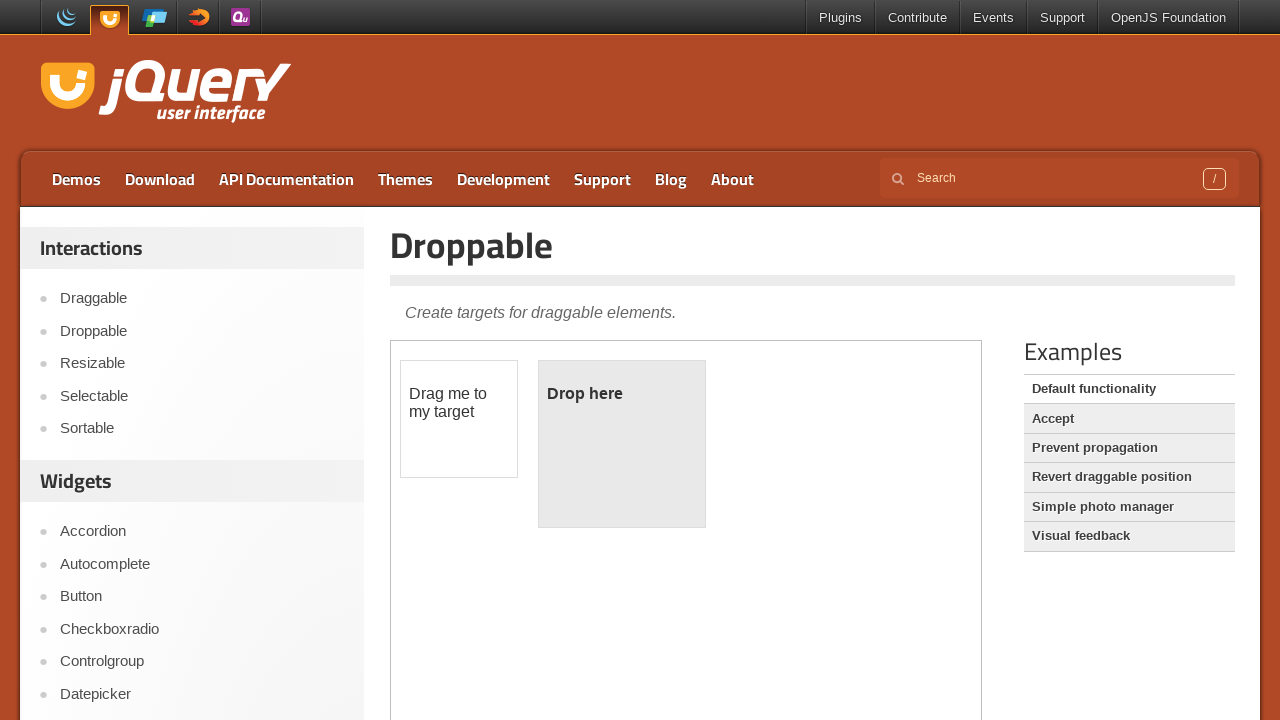

Located and switched to demo iframe
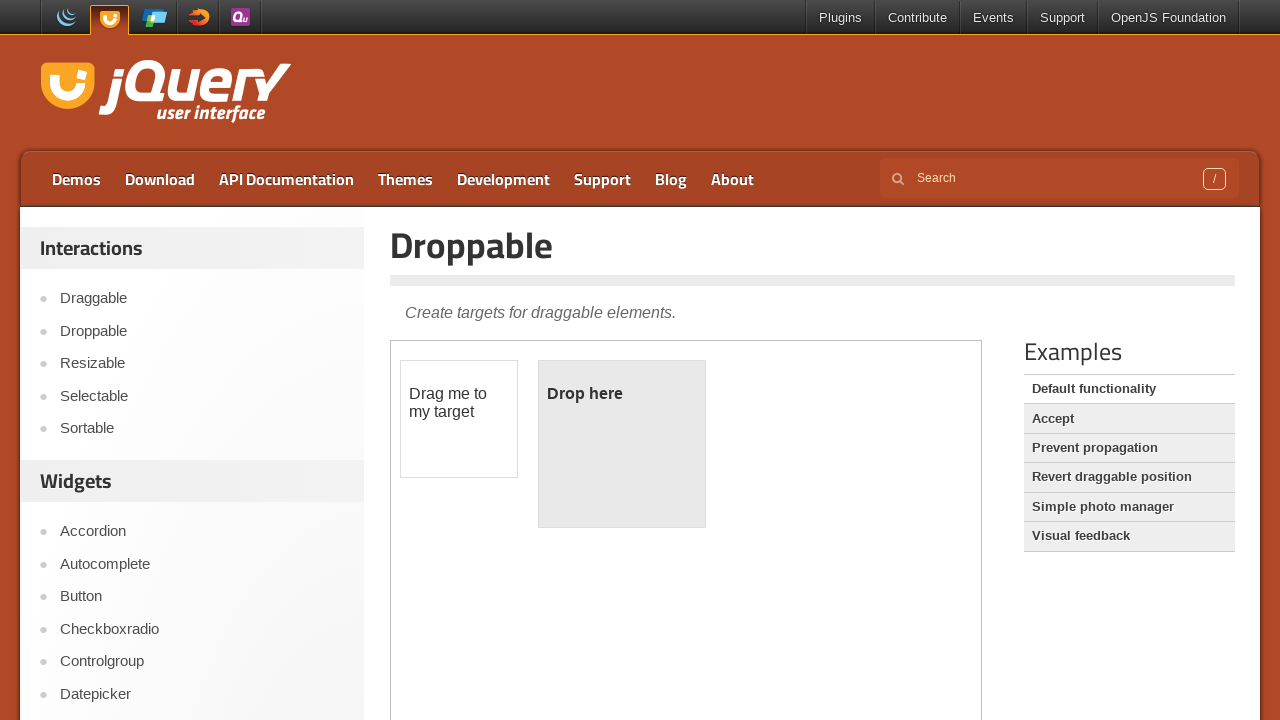

Located draggable element
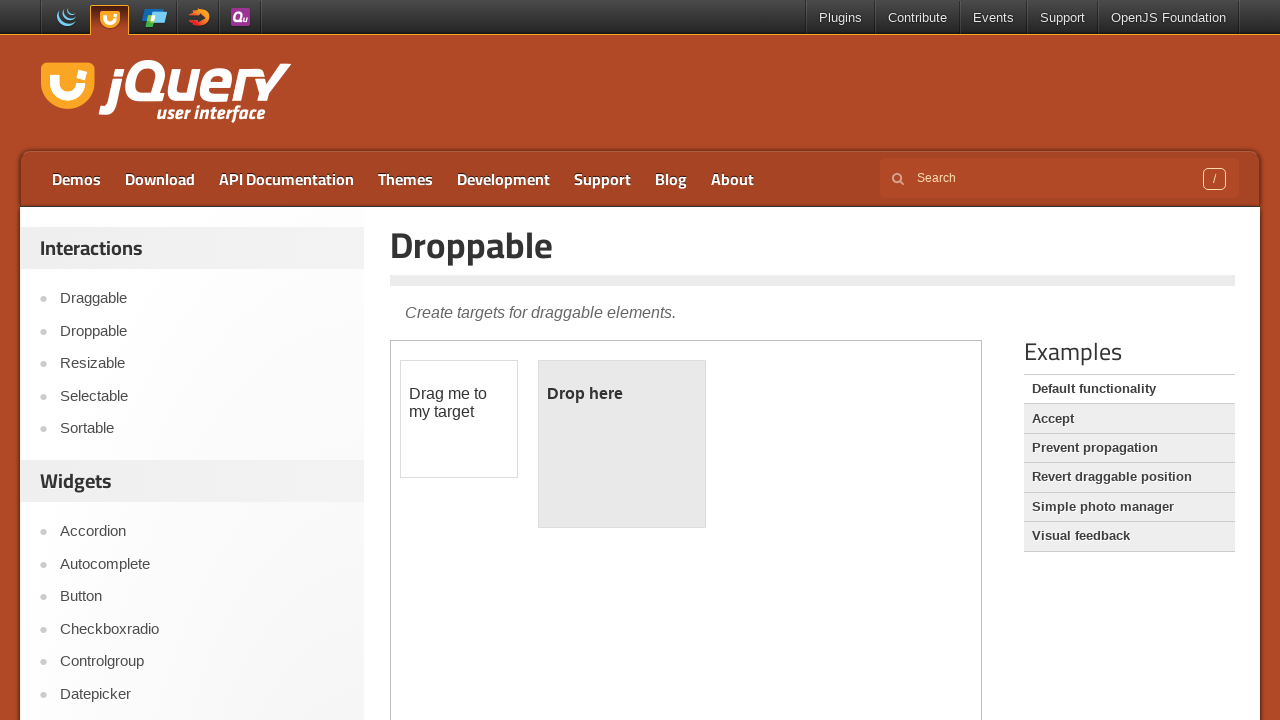

Located droppable target area
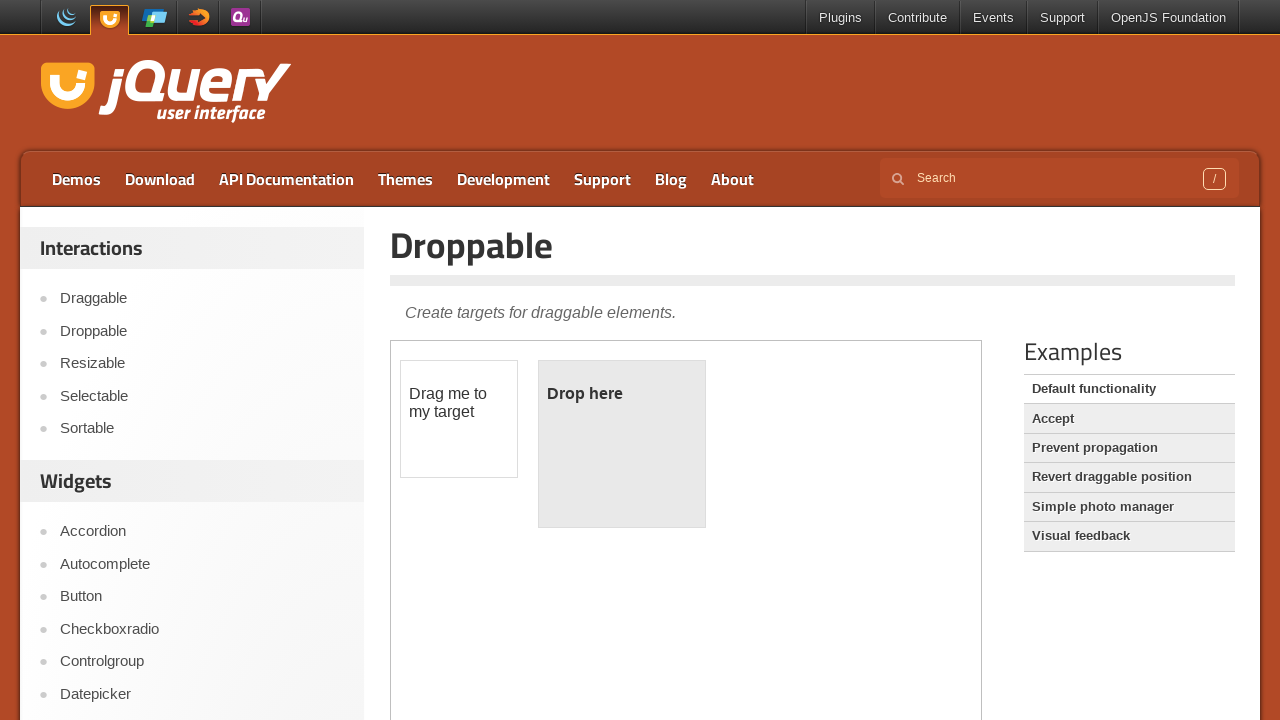

Dragged element onto droppable target at (622, 444)
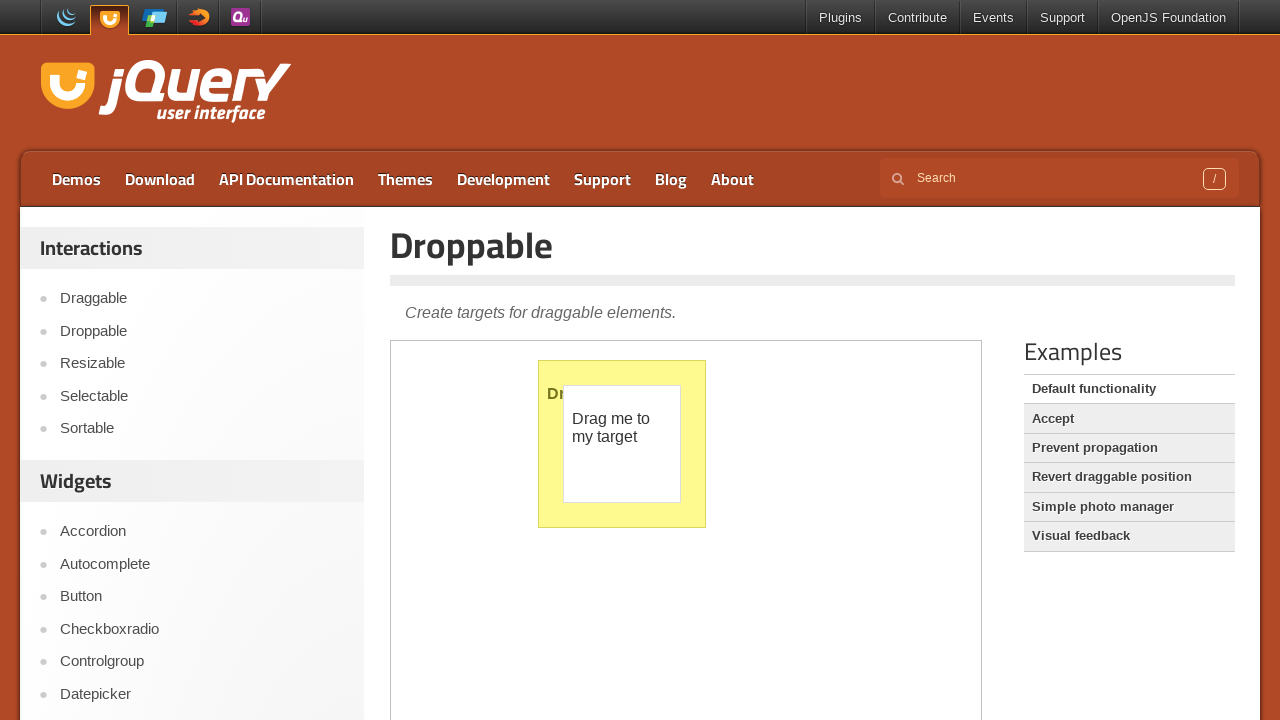

Verified drop action completed with 'Dropped!' confirmation
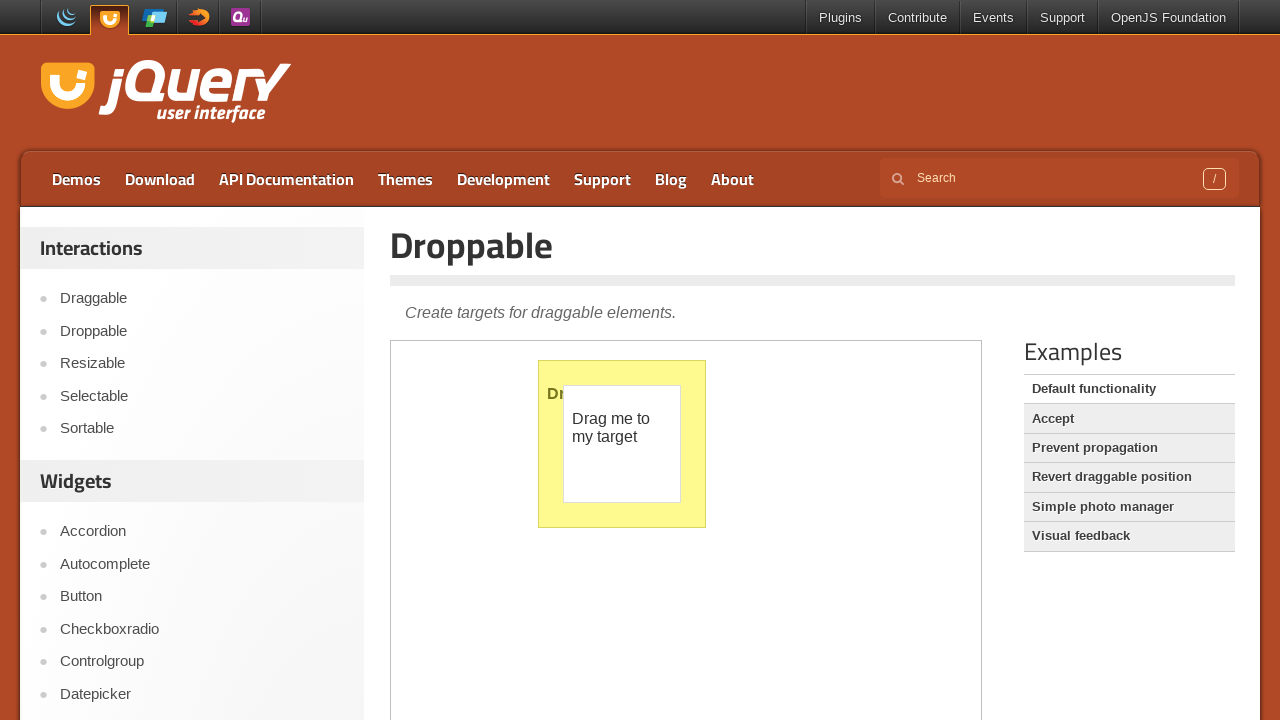

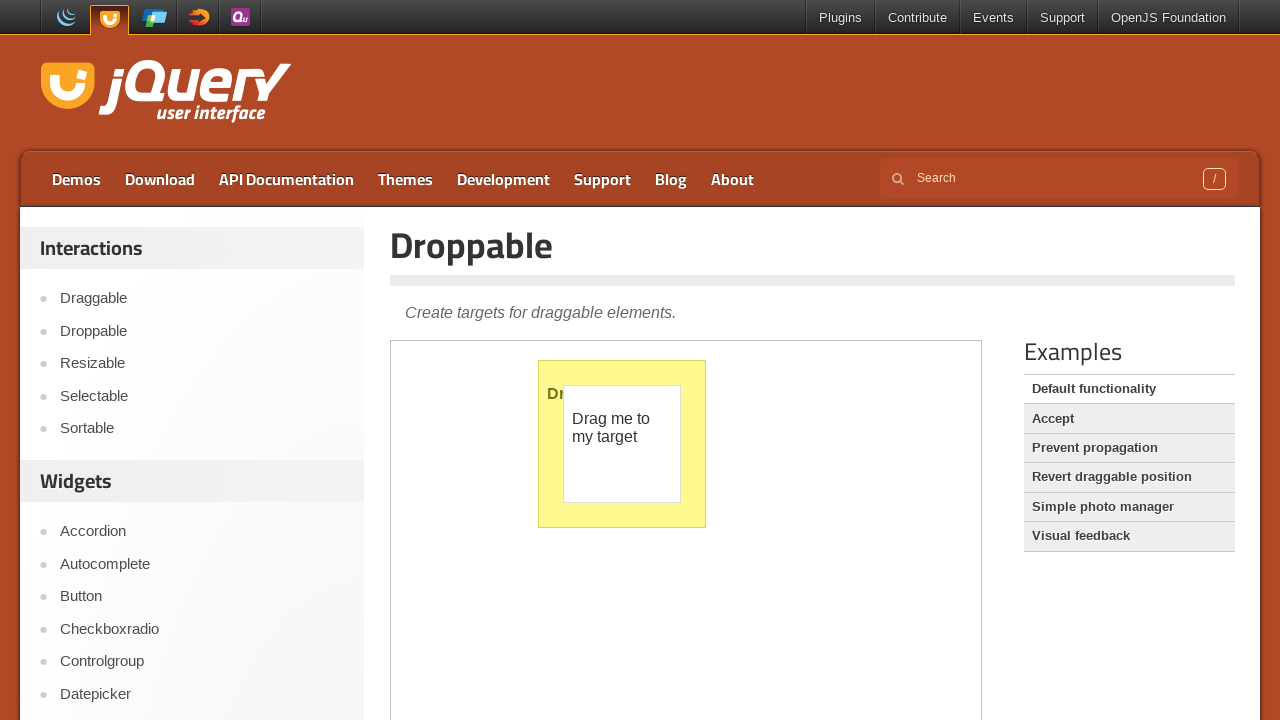